Tests drag and drop functionality using mouse actions to click, hold, move and release elements

Starting URL: https://the-internet.herokuapp.com/drag_and_drop

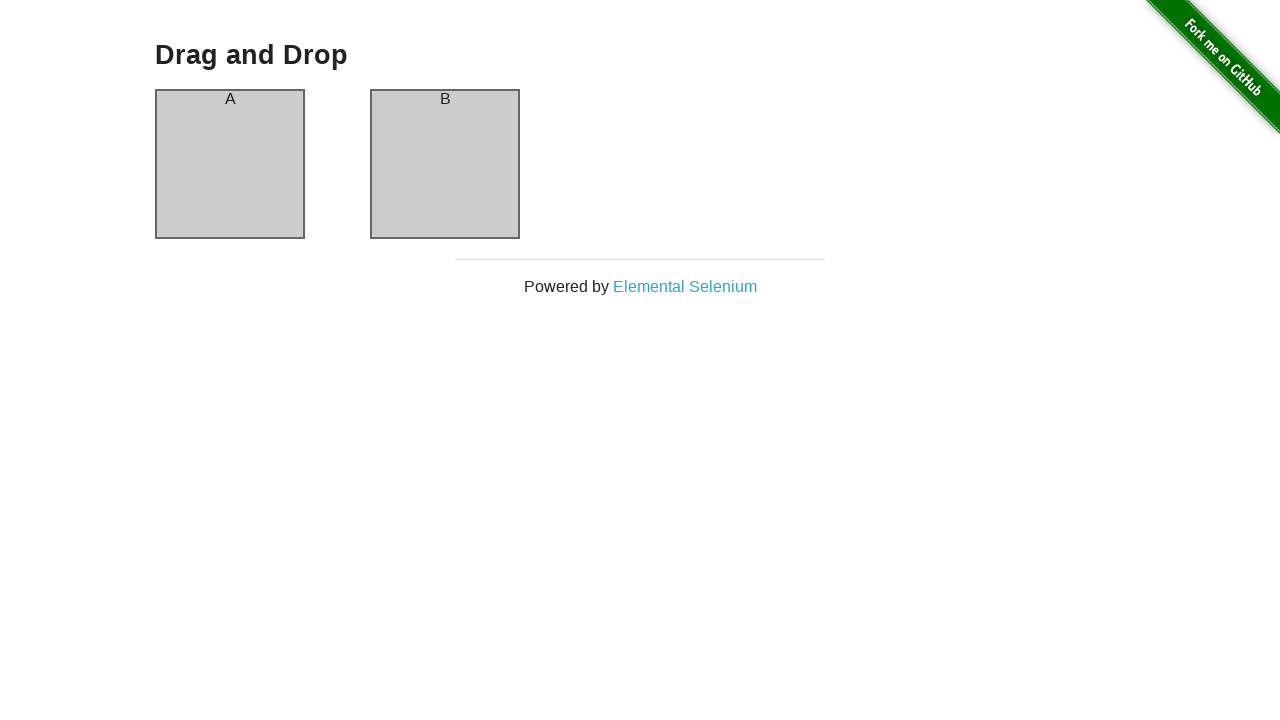

Waited for column A with text 'A' to be visible
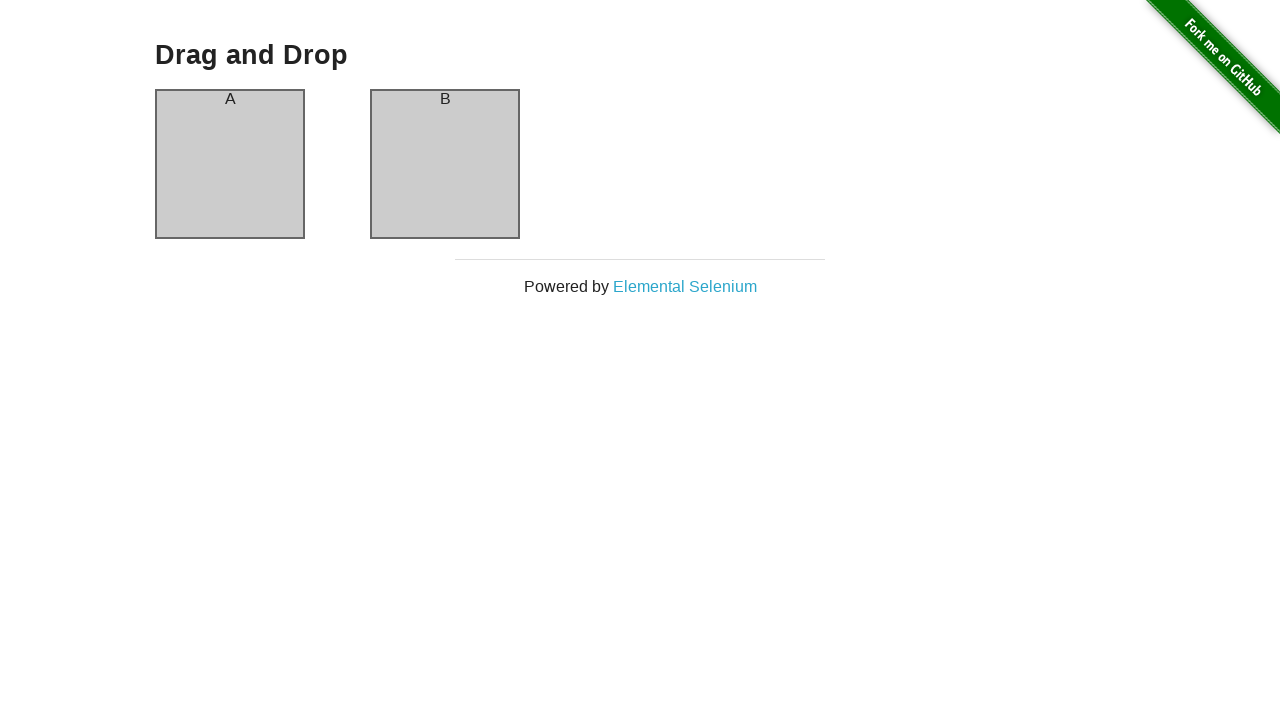

Waited for column B with text 'B' to be visible
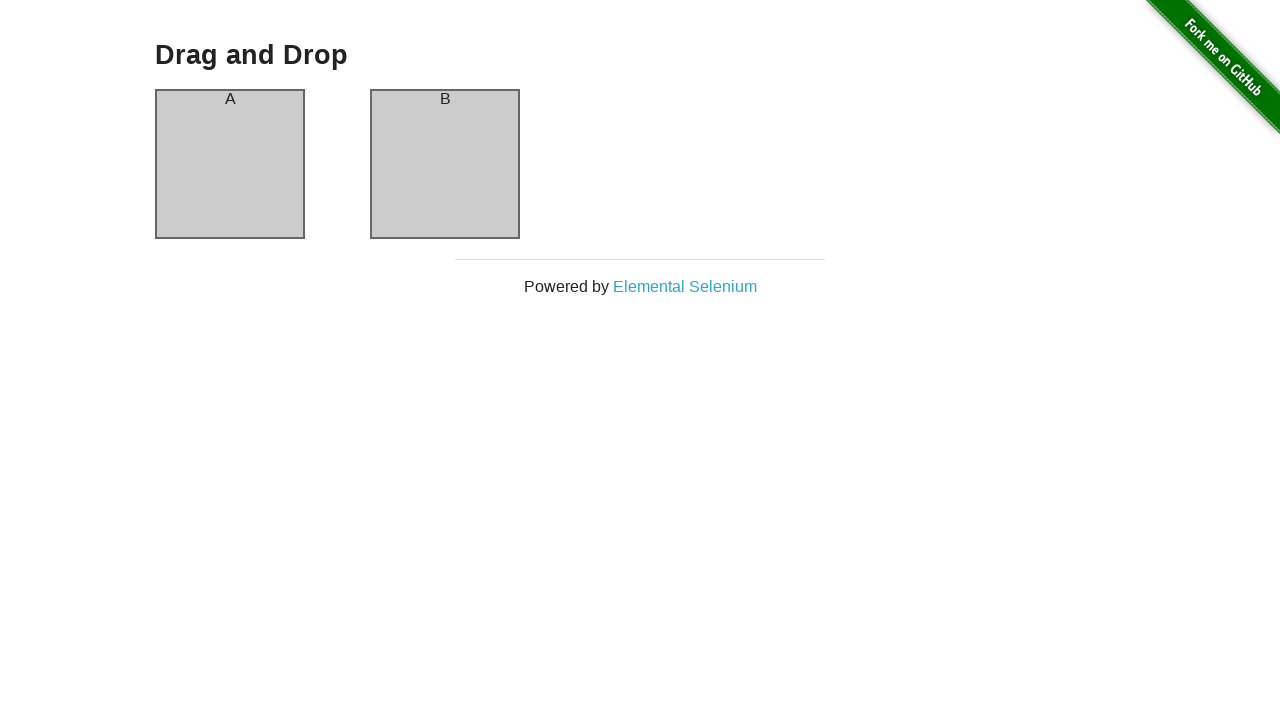

Located source element (column A)
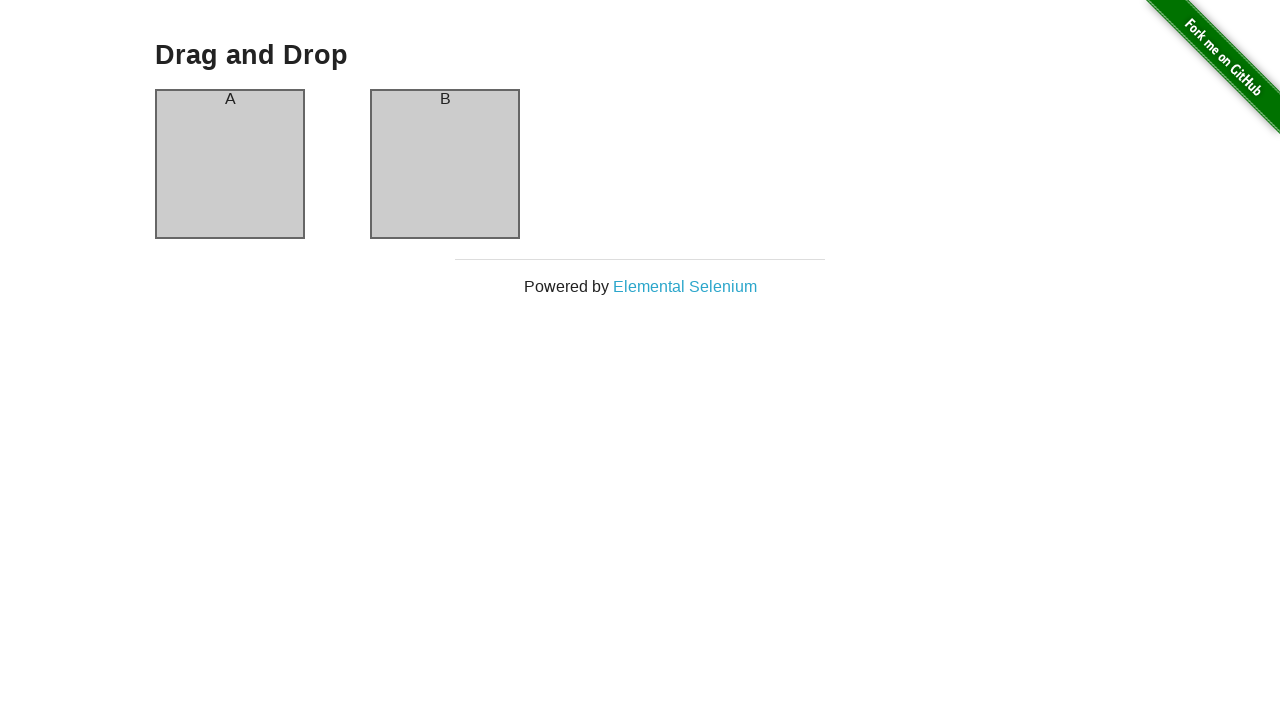

Located target element (column B)
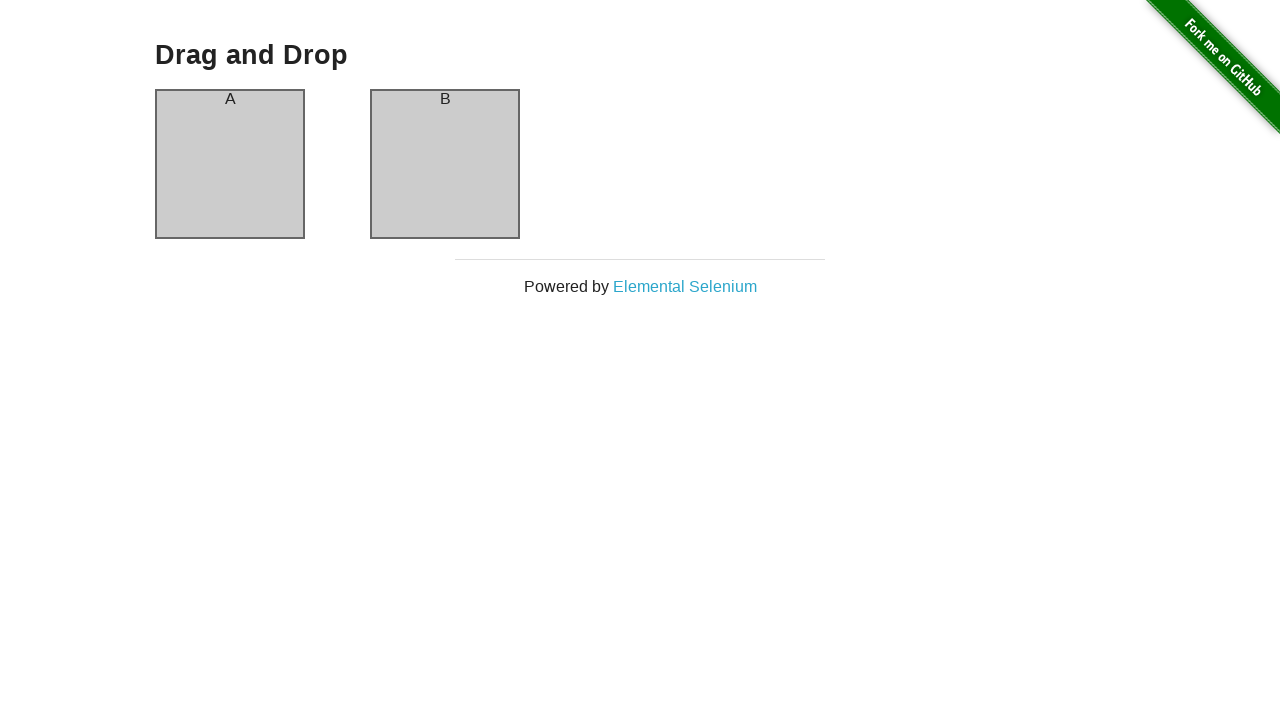

Hovered over source element (column A) at (230, 164) on #column-a
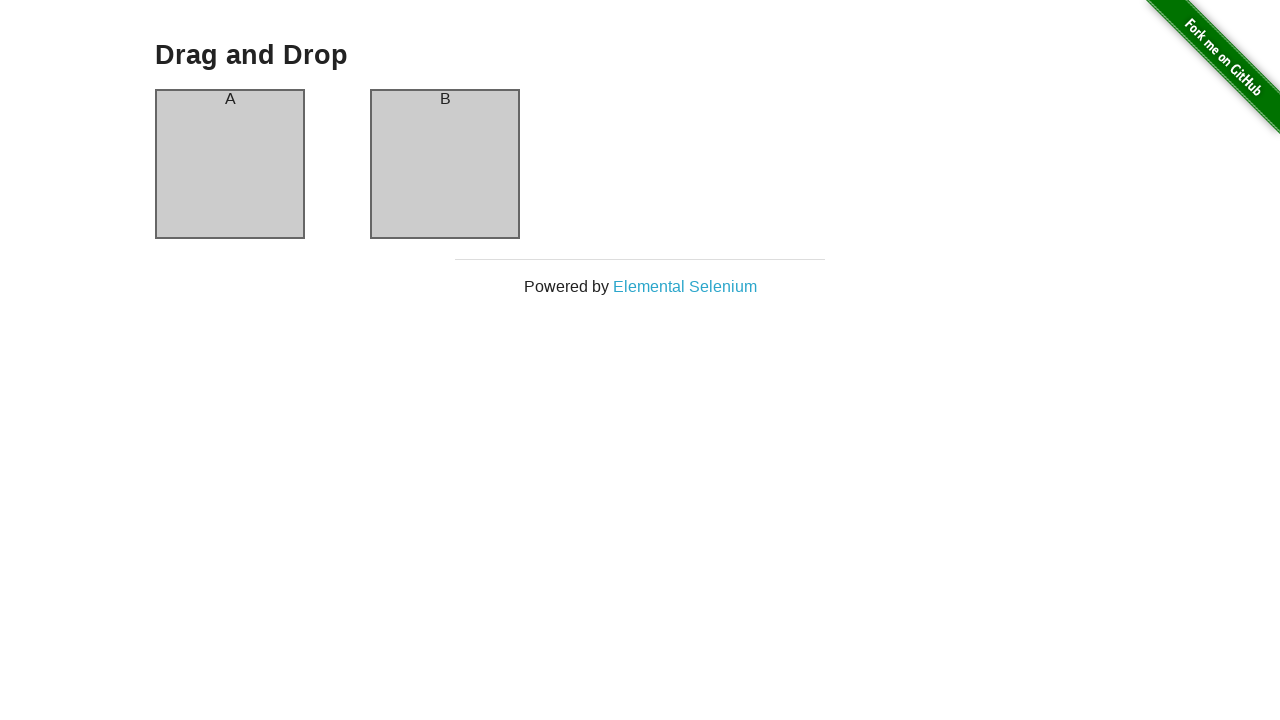

Pressed mouse button down on source element at (230, 164)
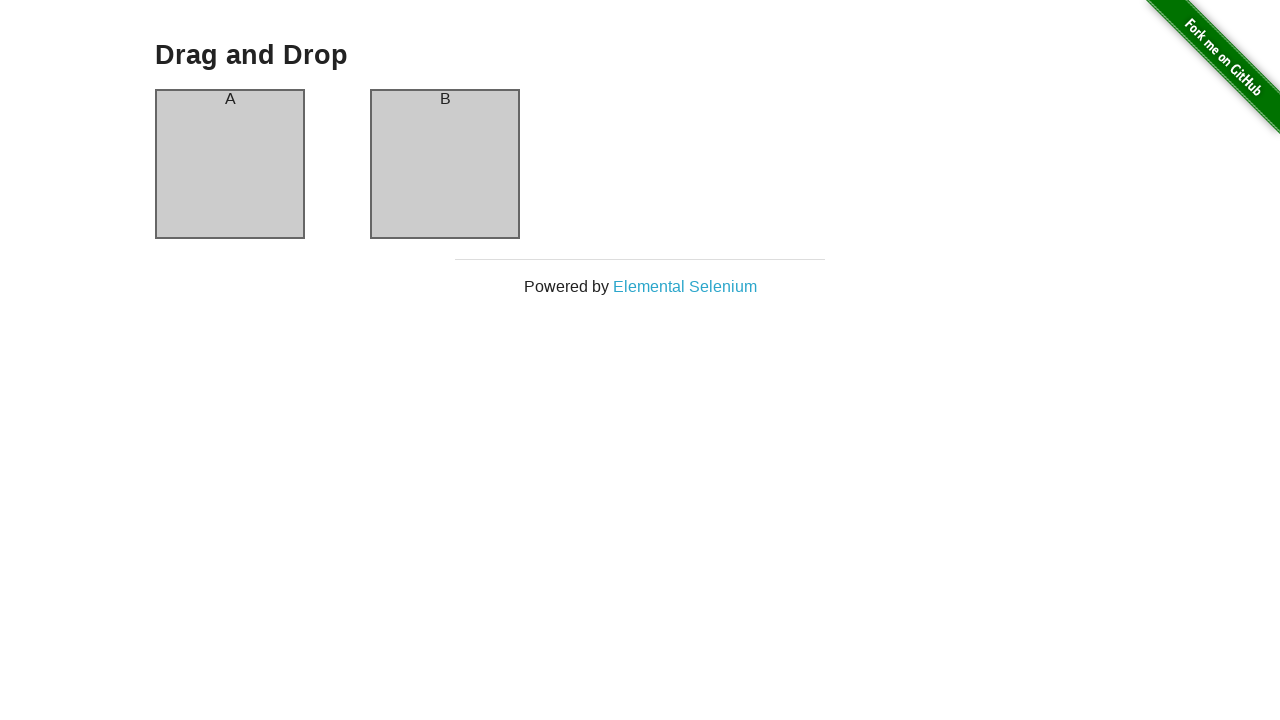

Hovered over target element (column B) at (445, 164) on #column-b
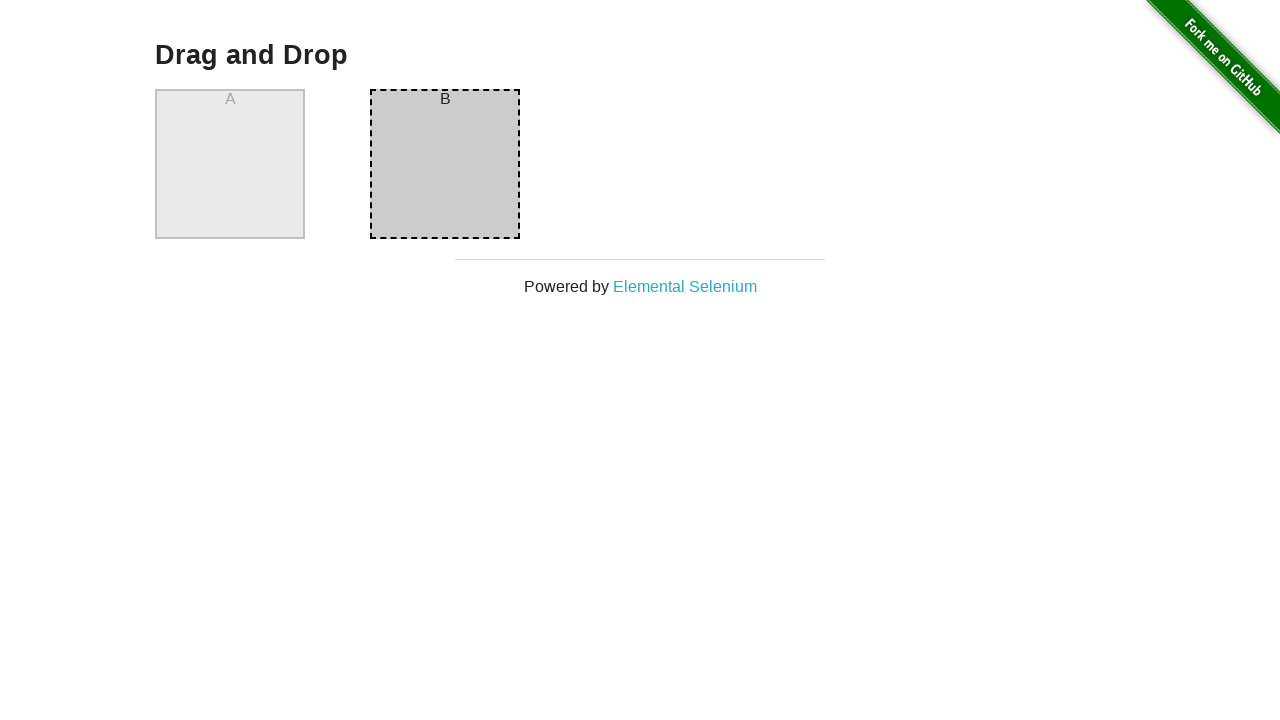

Released mouse button on target element at (445, 164)
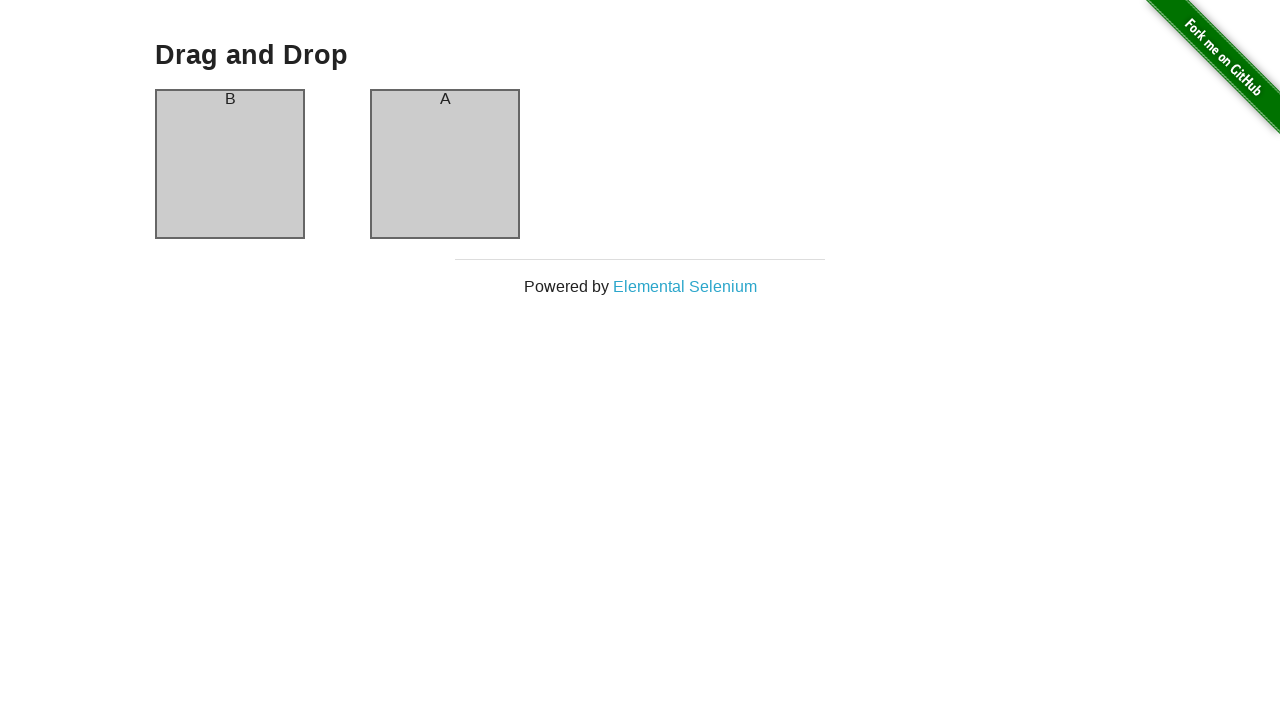

Verified column A now contains text 'B'
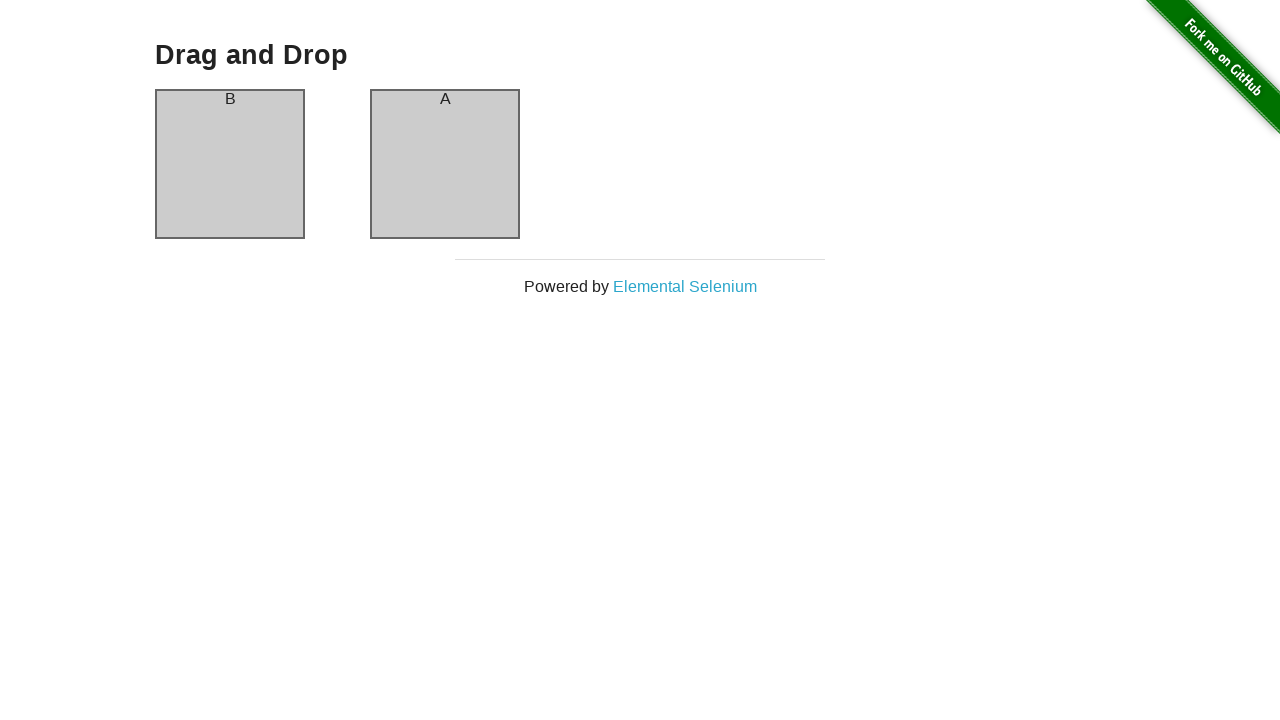

Verified column B now contains text 'A' - drag and drop successful
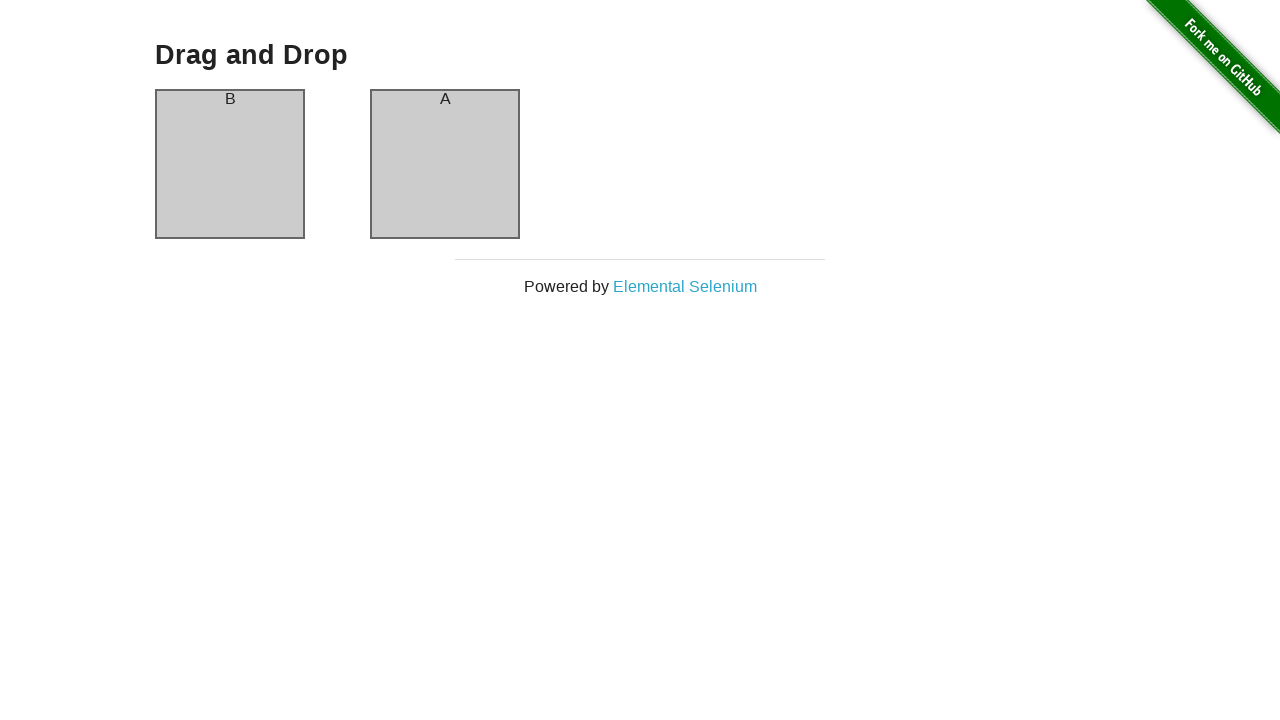

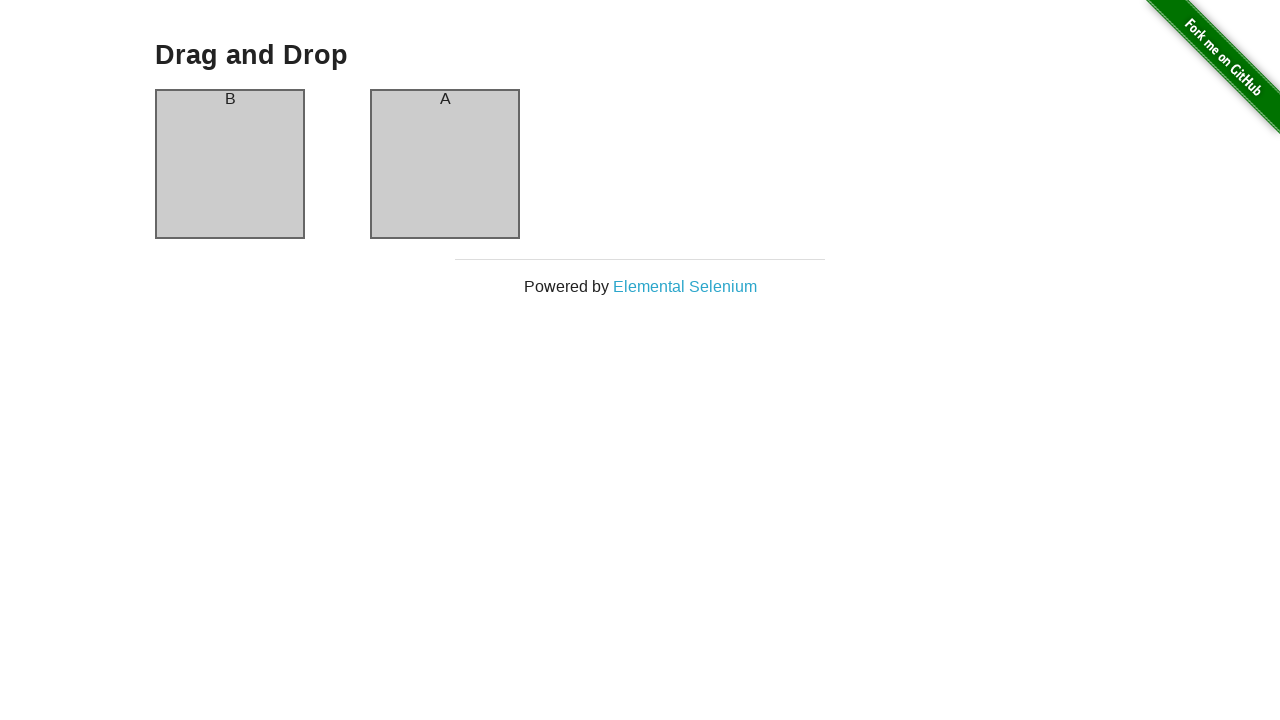